Tests a registration form by checking if the first name field is displayed and then filling it with a name

Starting URL: https://grotechminds.com/registration/

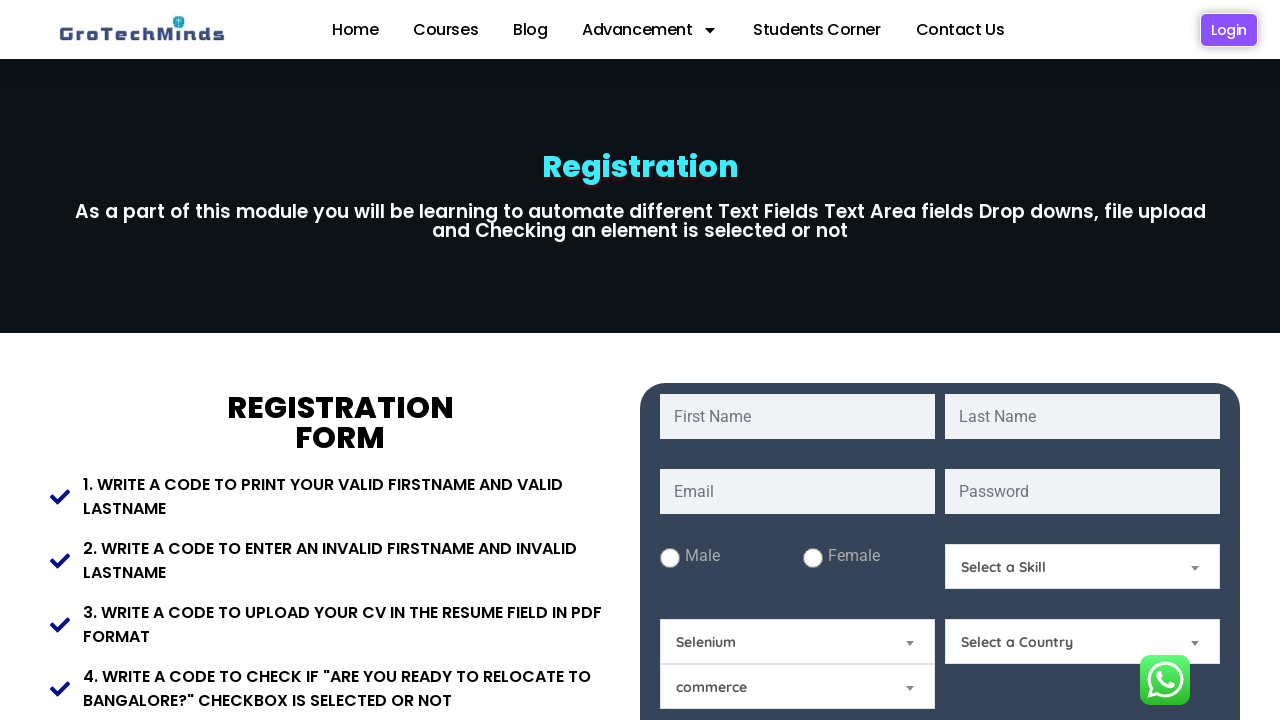

Navigated to registration form at https://grotechminds.com/registration/
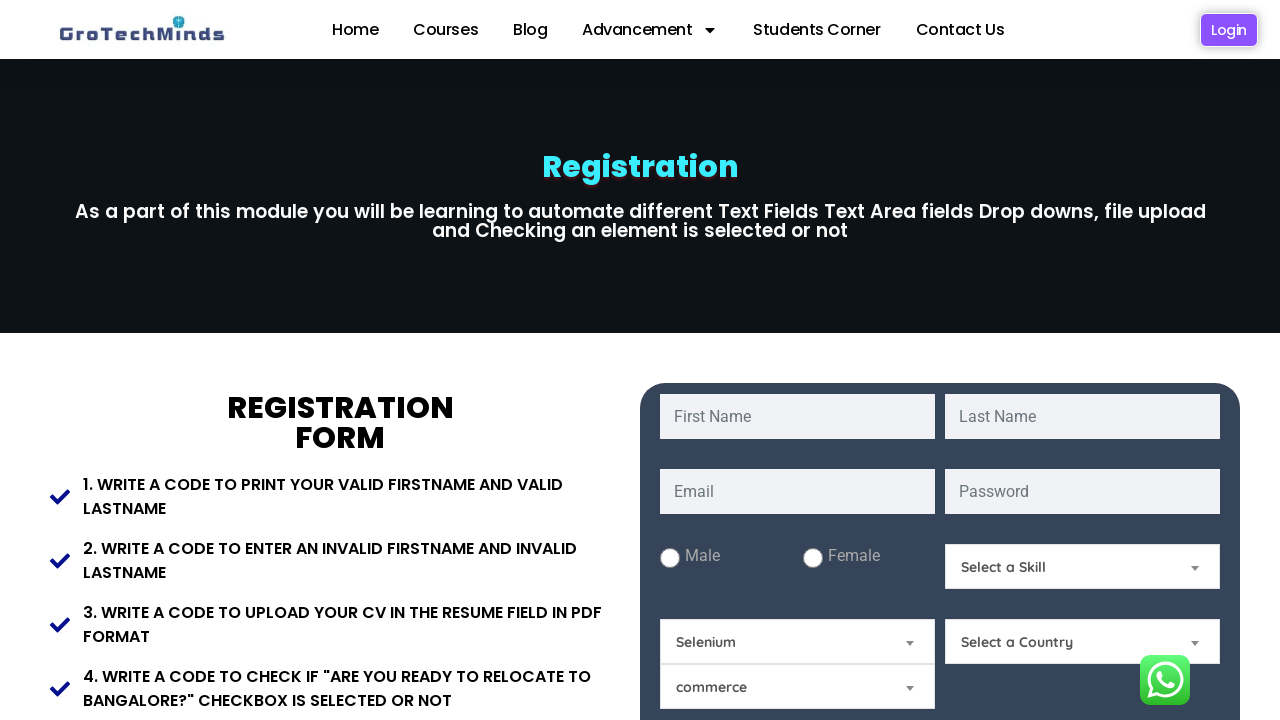

Located first name input field by ID 'fname'
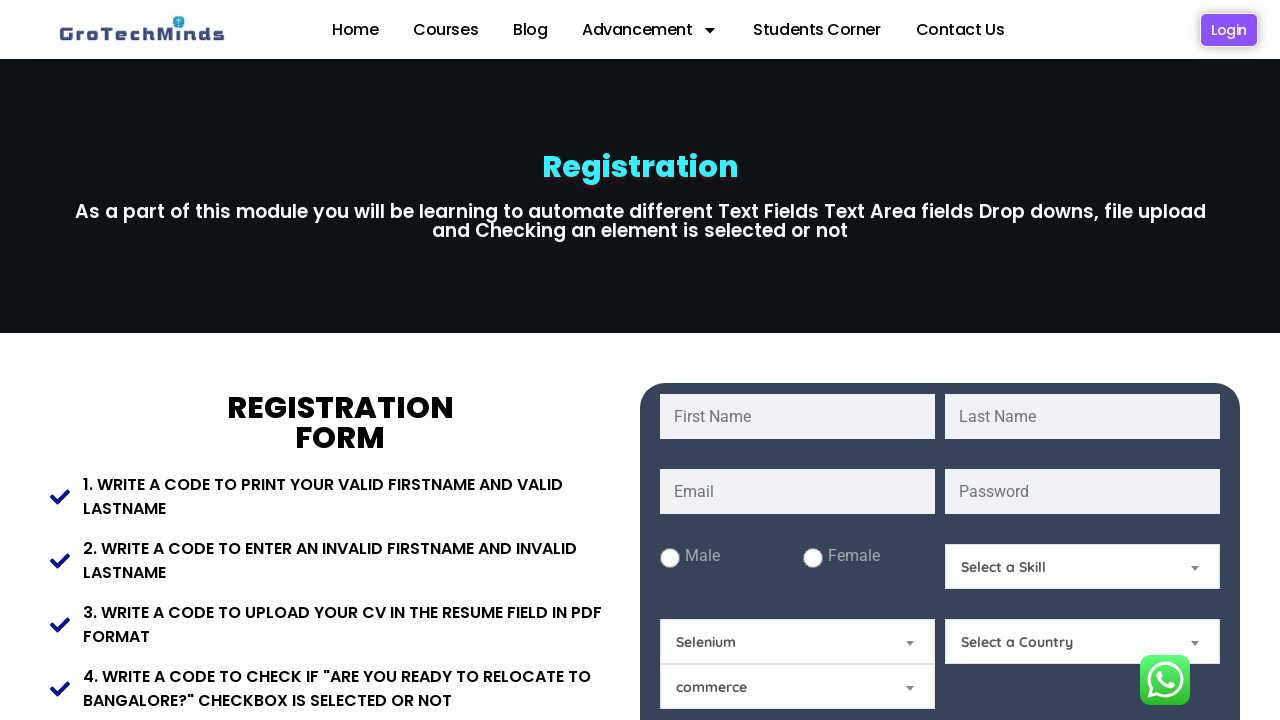

Confirmed first name field is displayed
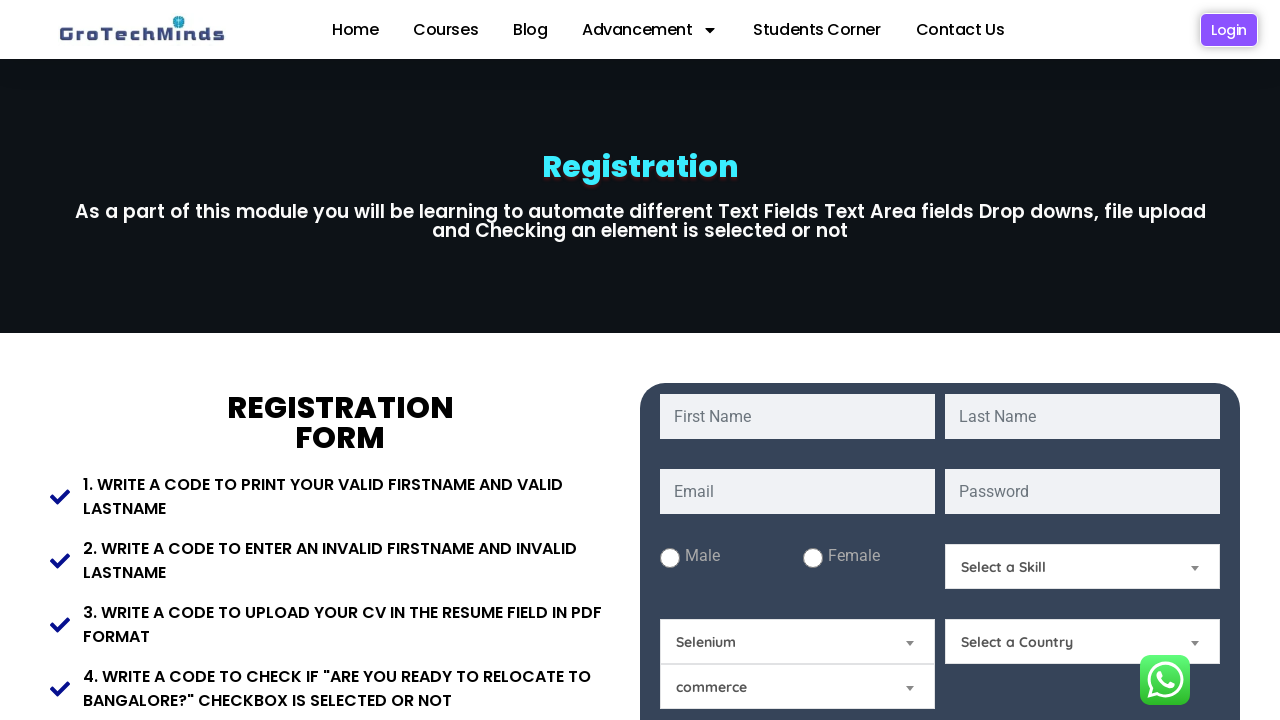

Filled first name field with 'Marcus' on xpath=//input[@id='fname']
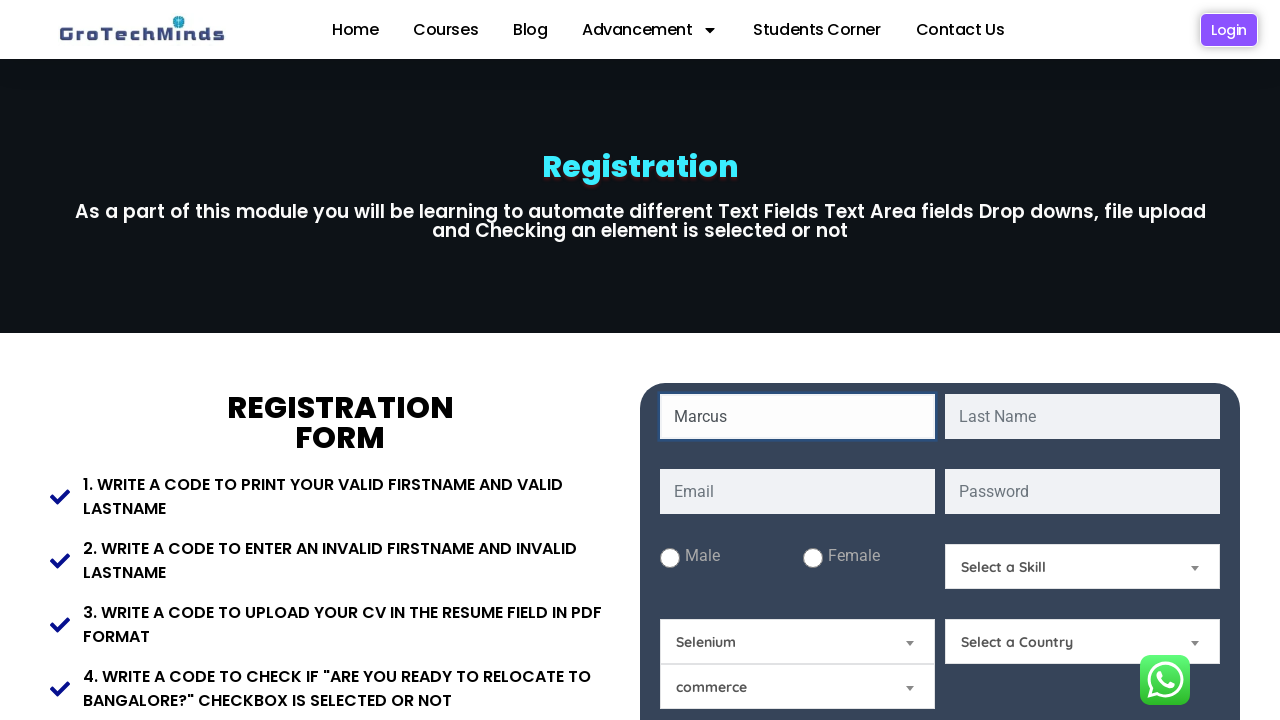

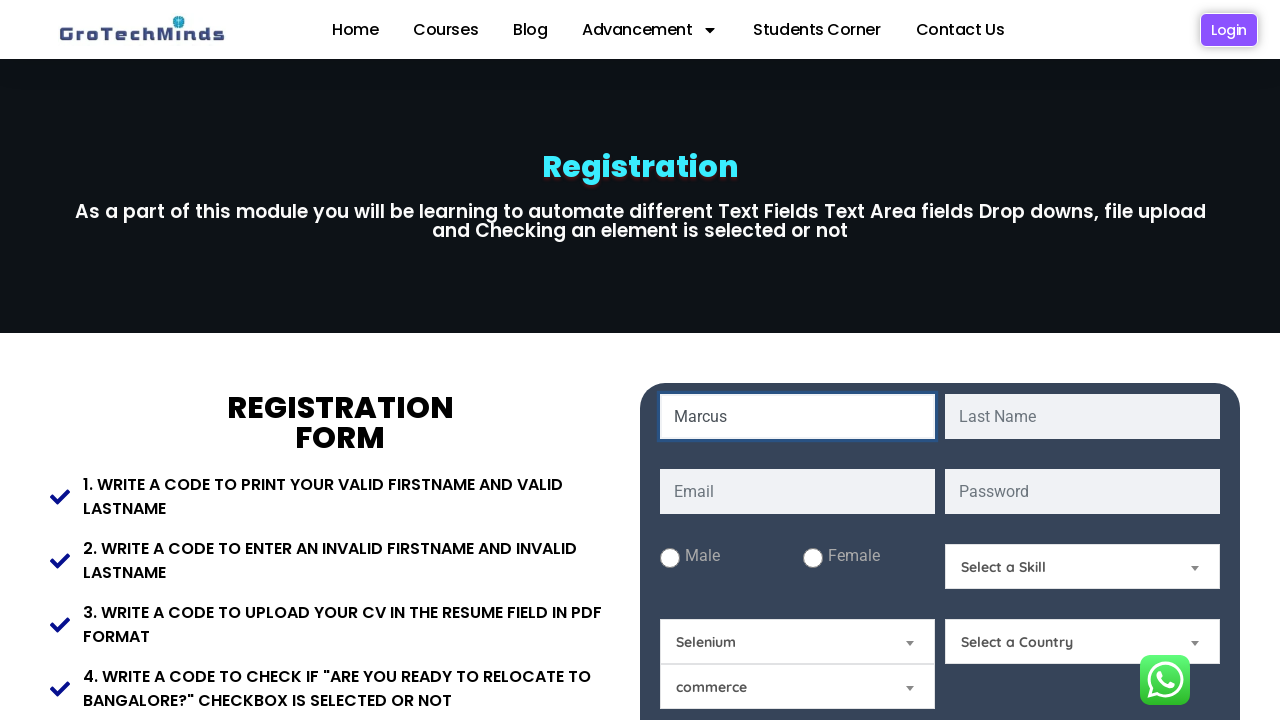